Tests verification functionality by clicking the Verify button and checking for success message

Starting URL: http://suninjuly.github.io/wait1.html

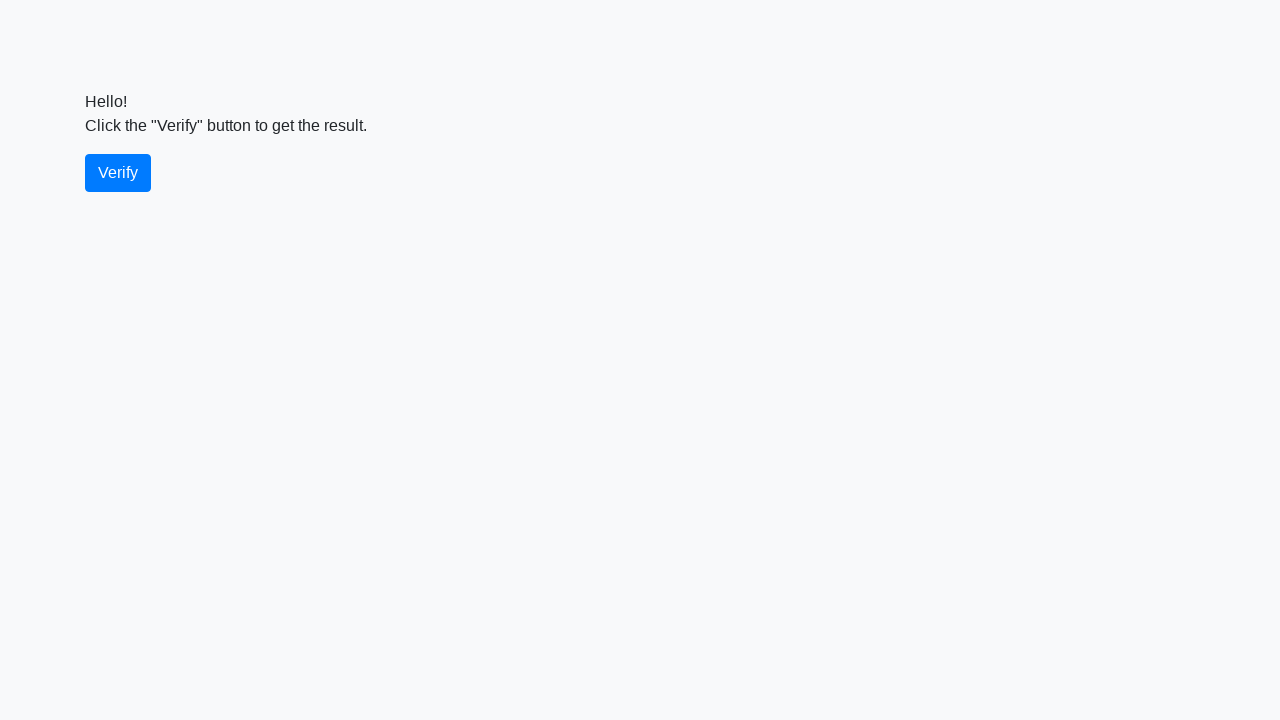

Navigated to test page
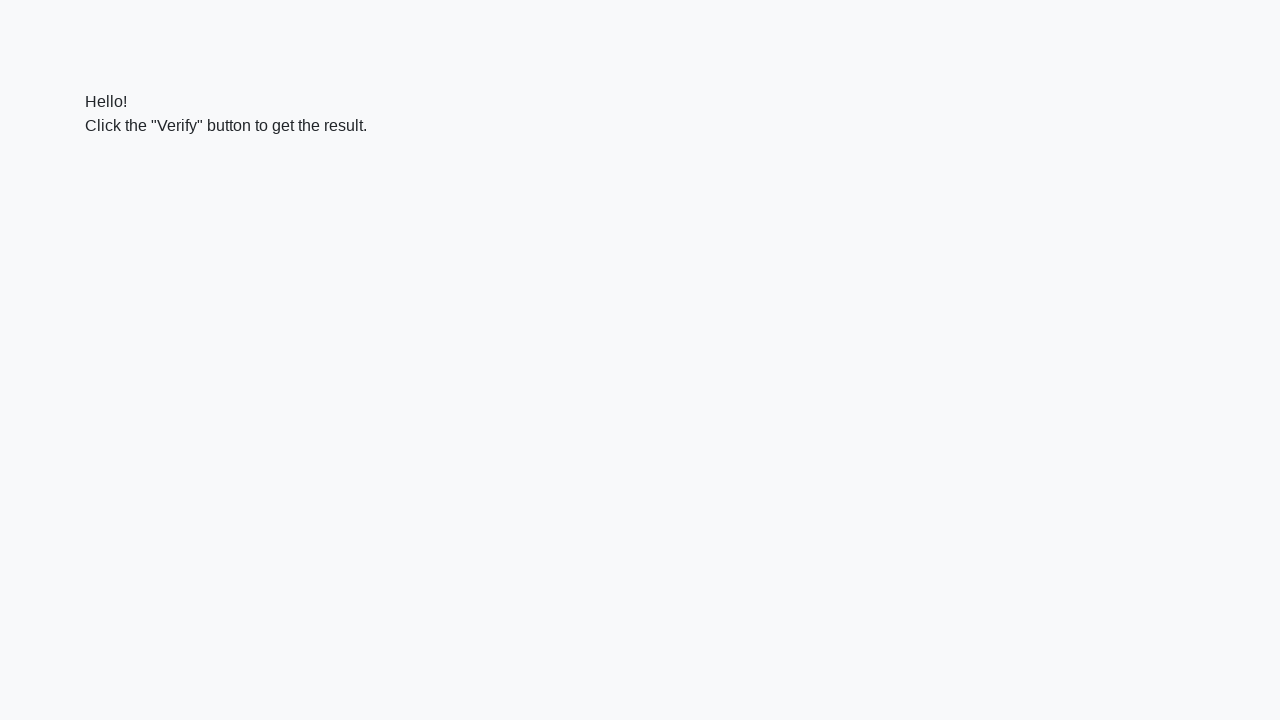

Clicked the Verify button at (118, 173) on #verify
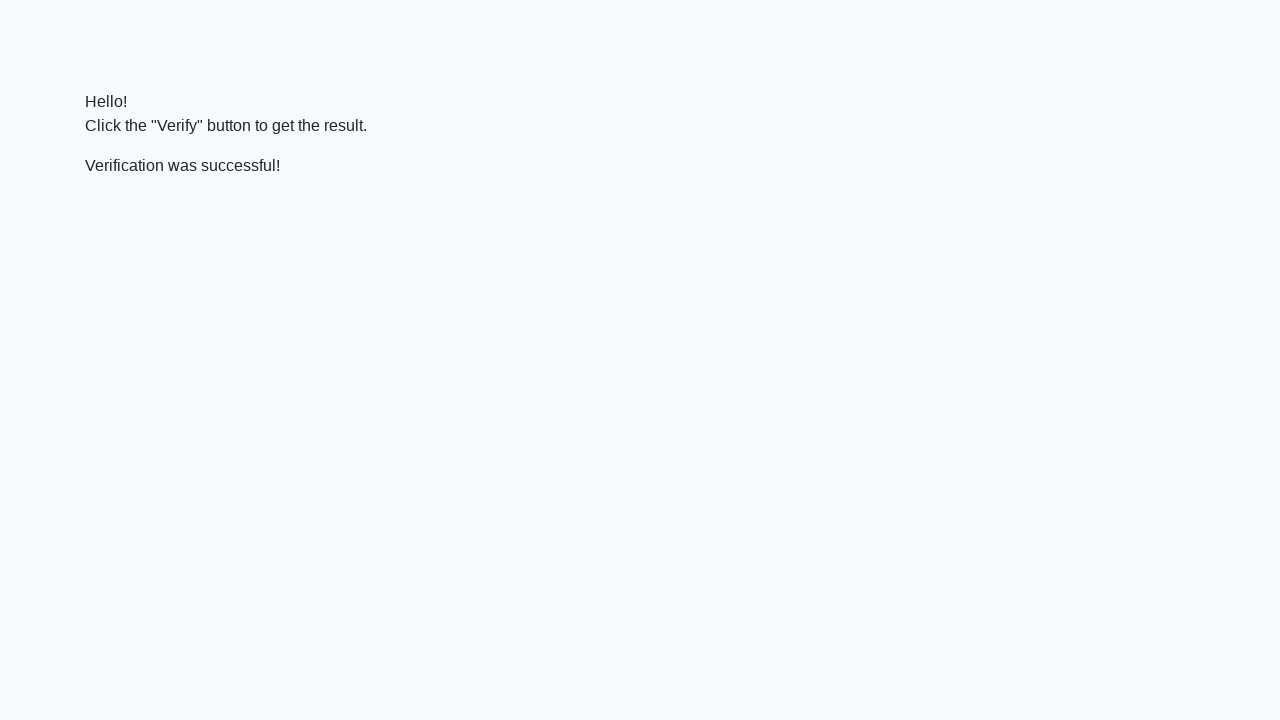

Success message appeared after verification
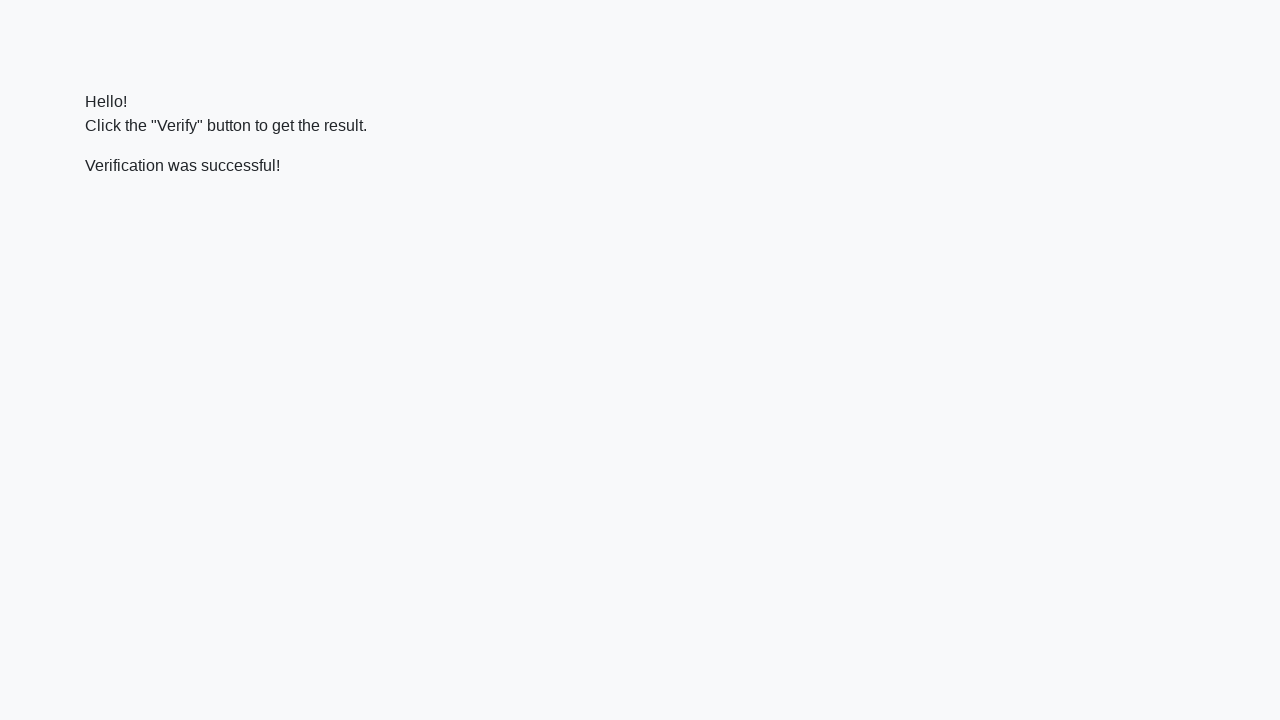

Verified success message contains 'successful'
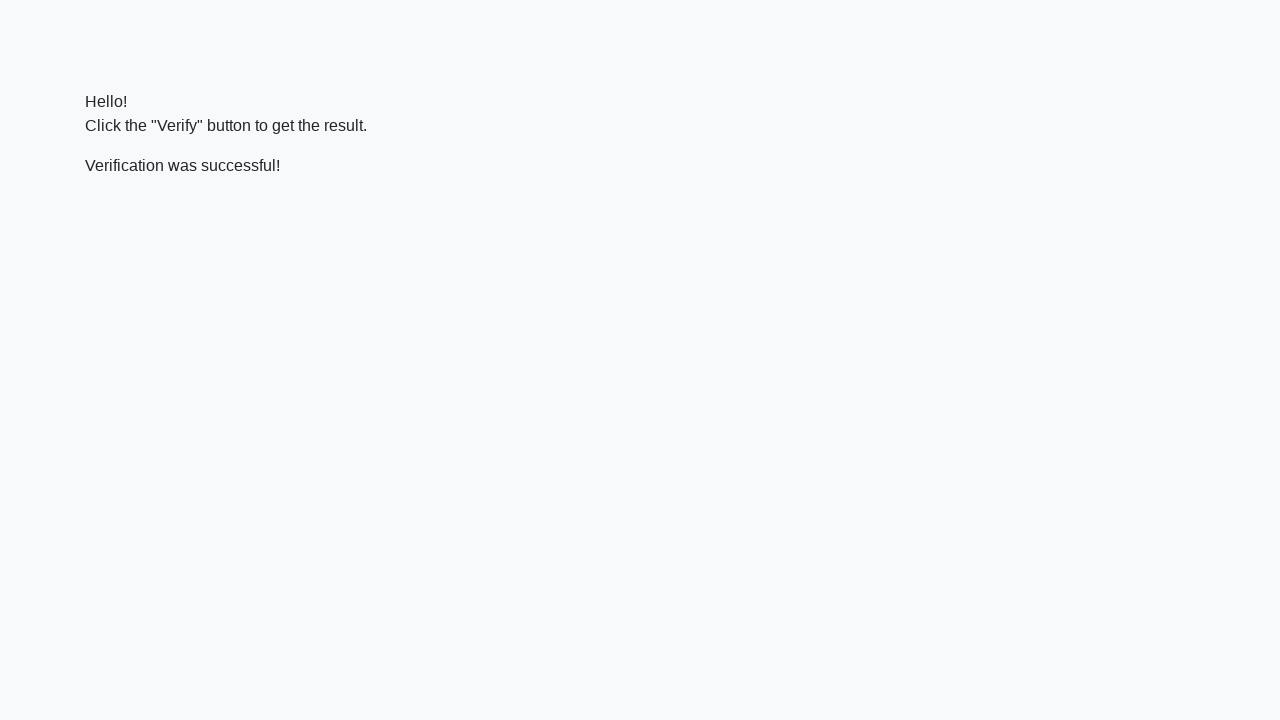

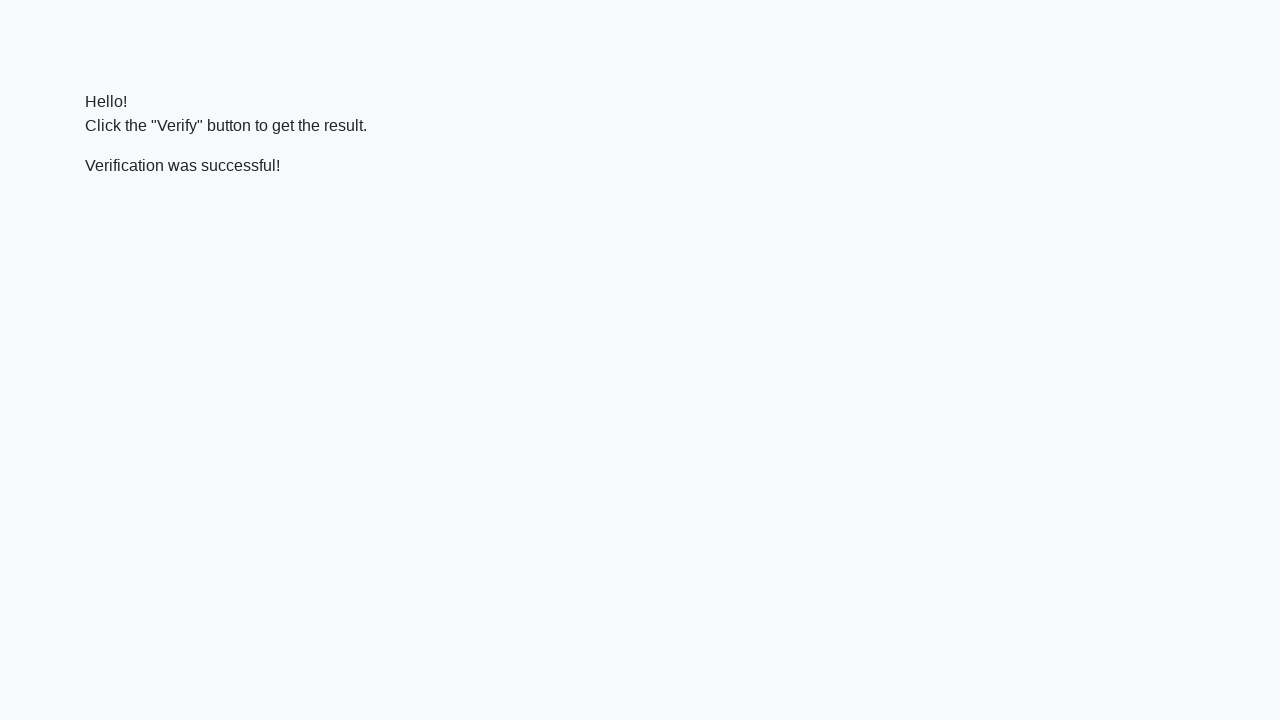